Tests adding data to the Web Tables section by navigating to Elements > Web Tables and filling out the registration form with first name, last name, email, and age fields.

Starting URL: https://demoqa.com/

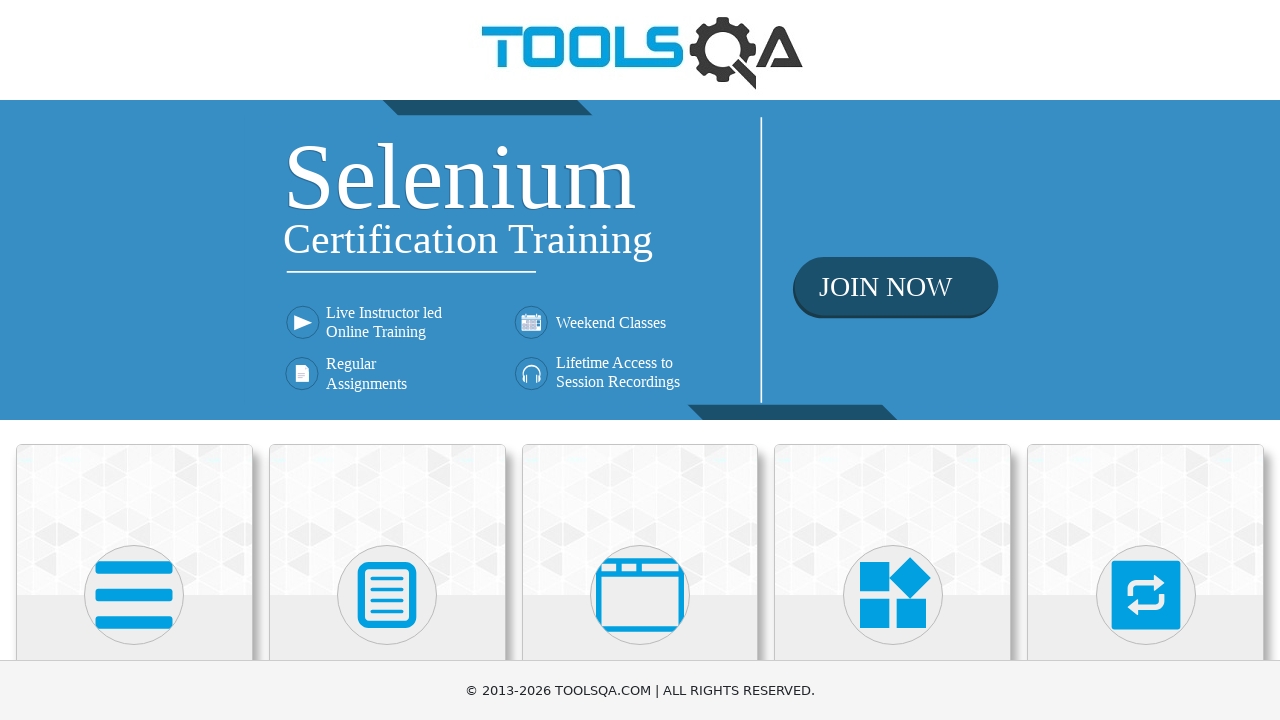

Clicked on Elements section at (134, 360) on text=Elements
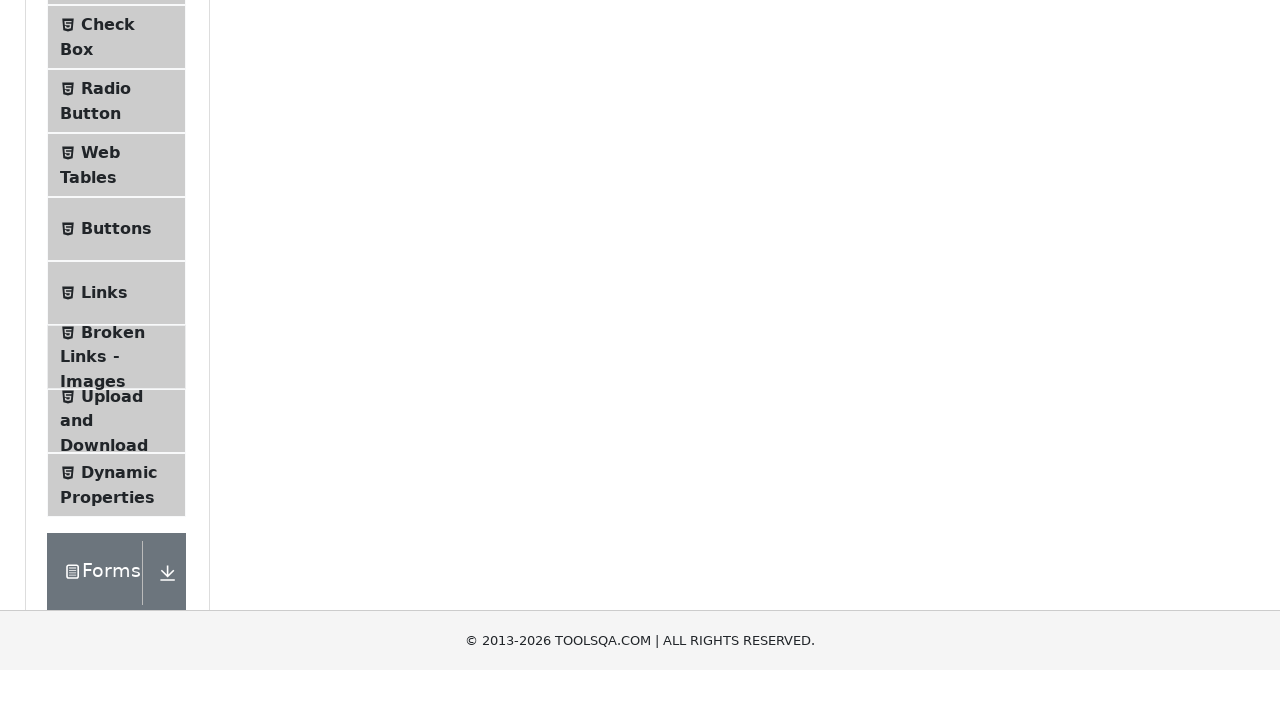

Clicked on Web Tables menu item at (100, 440) on text=Web Tables
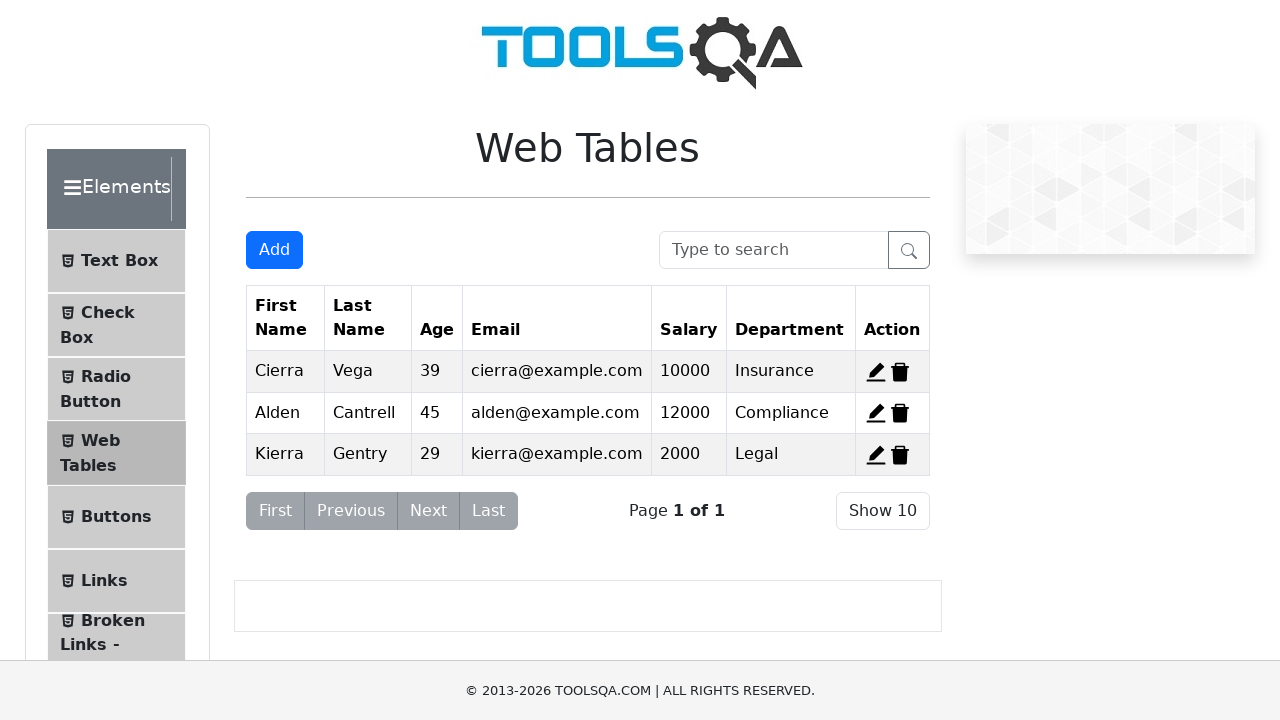

Clicked Add button to open registration form at (274, 250) on #addNewRecordButton
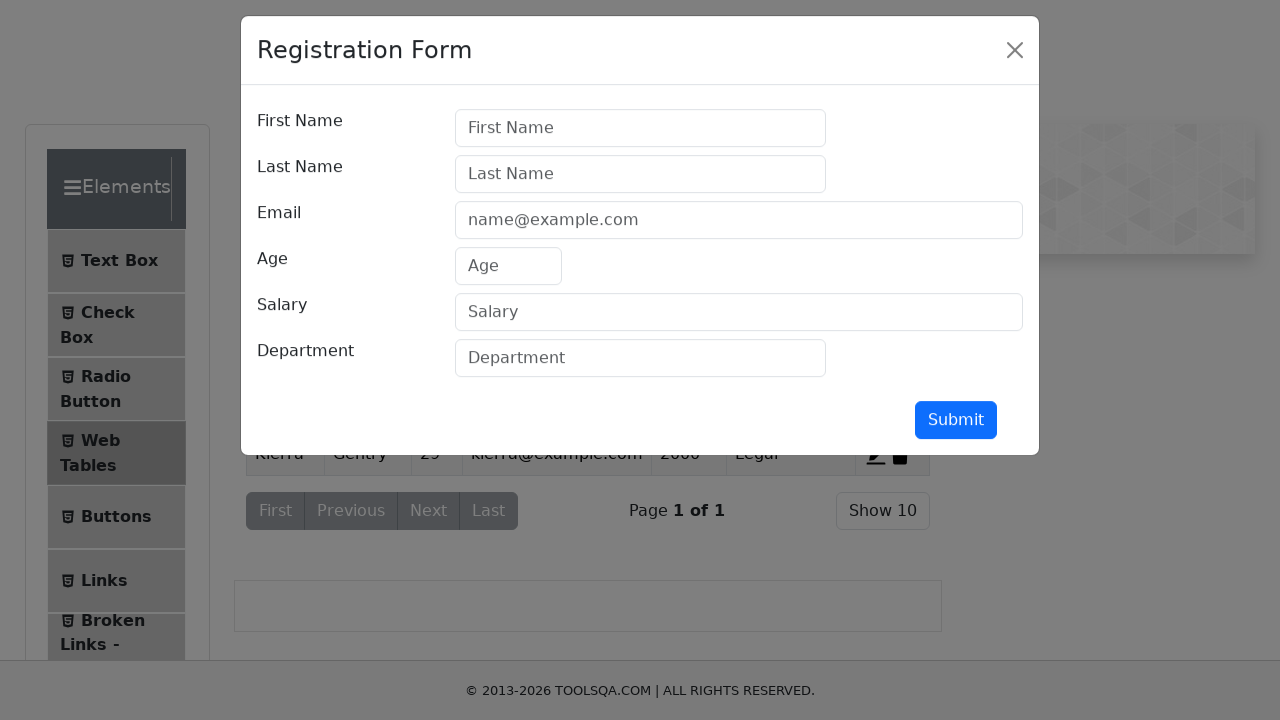

Filled first name field with 'Topgun' on #firstName
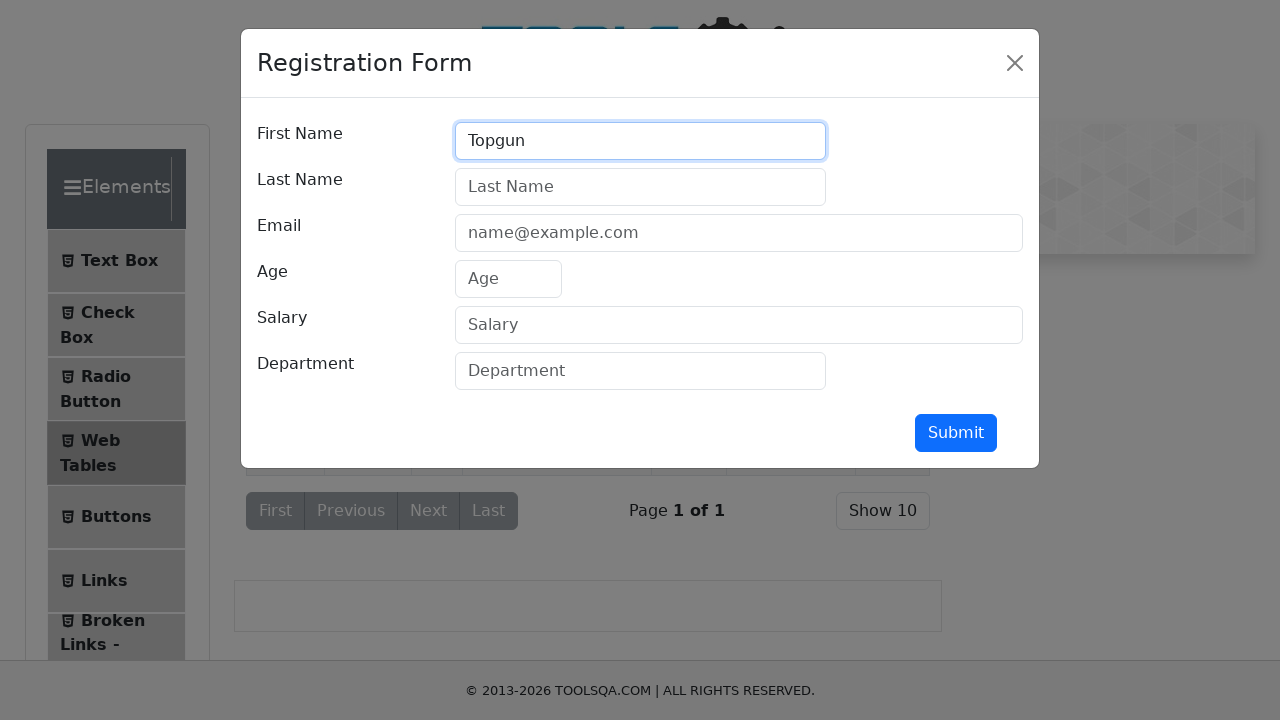

Filled last name field with 'Maverick' on #lastName
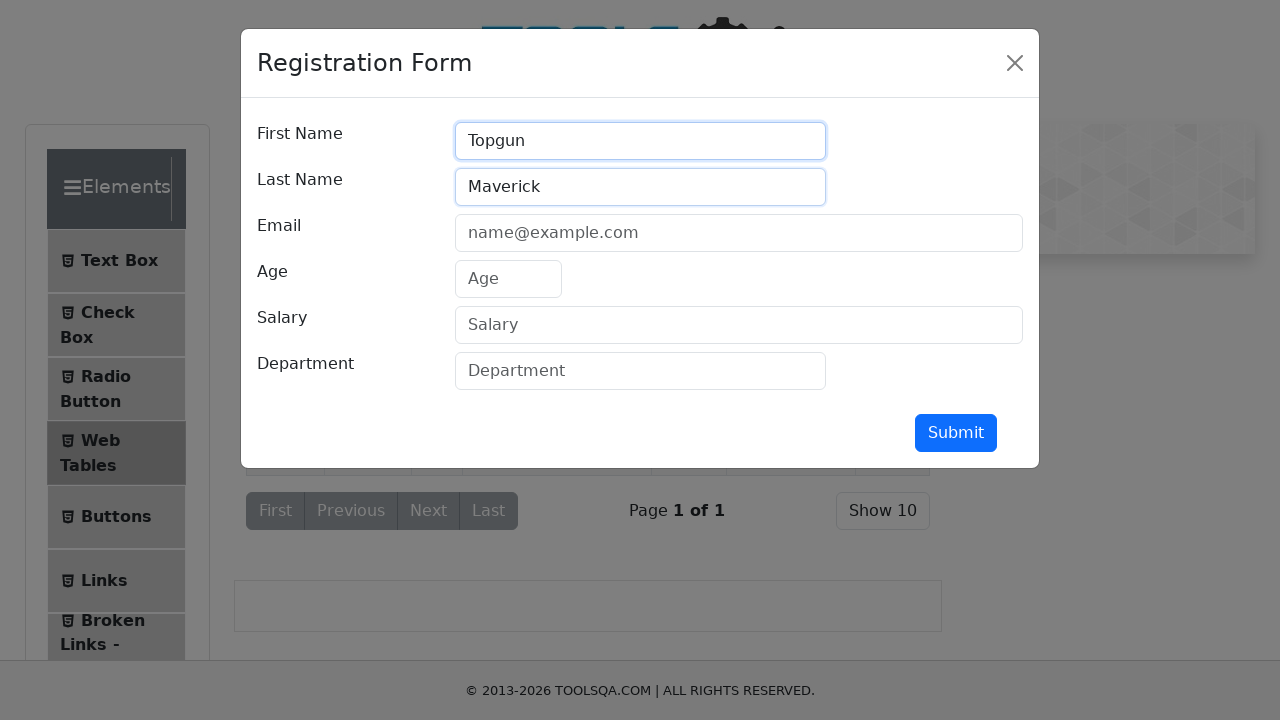

Filled email field with 'marverick@gmail.com' on #userEmail
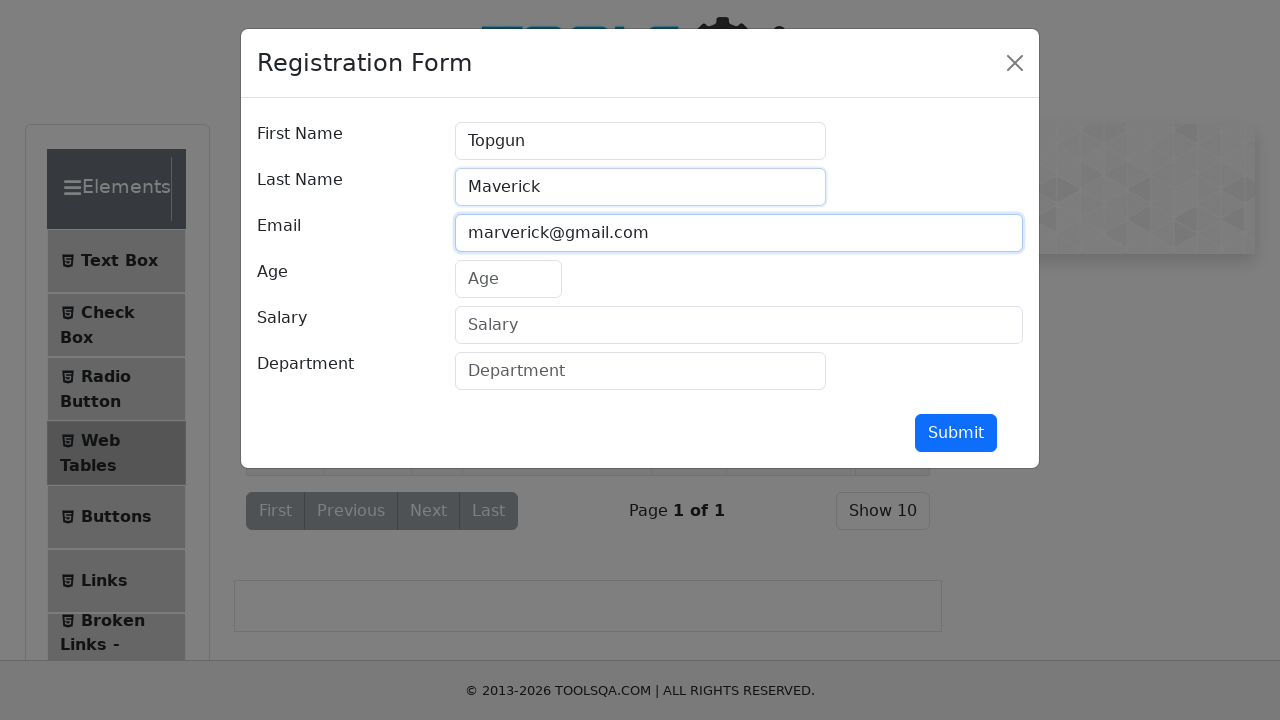

Filled age field with '30' on #age
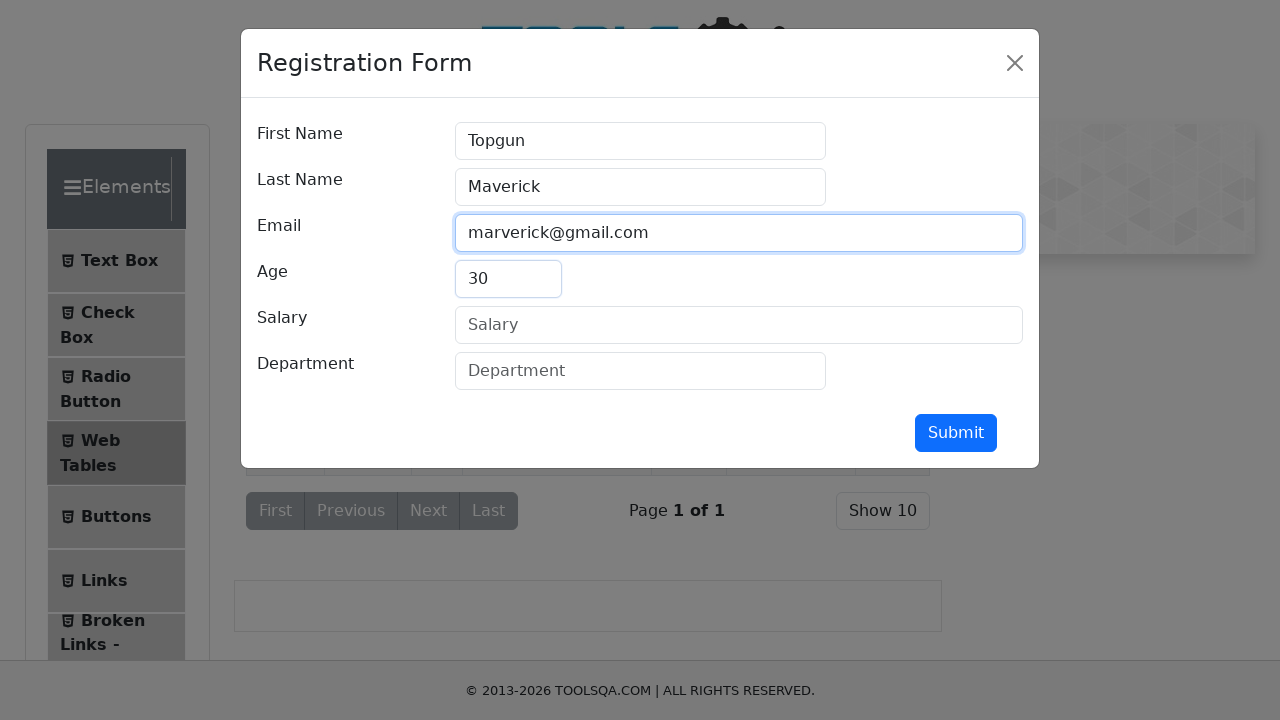

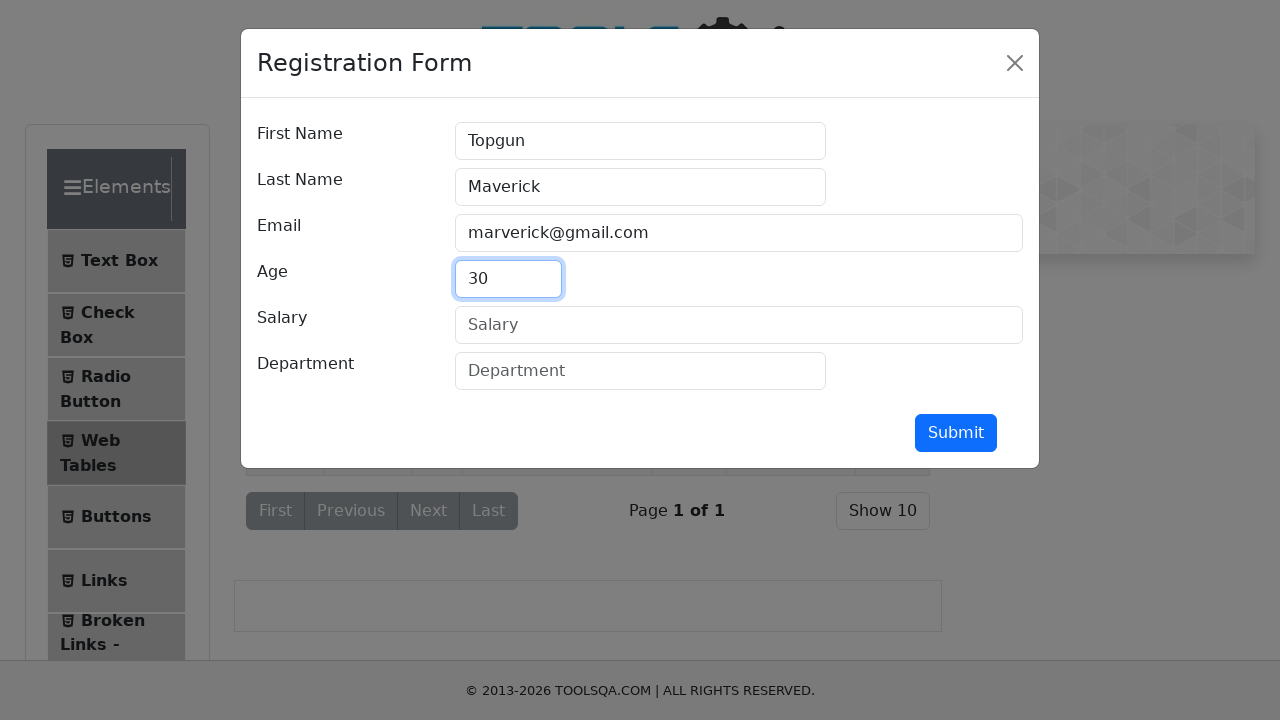